Tests that clicking the 'Last Name' column header sorts the table data alphabetically by last name

Starting URL: http://the-internet.herokuapp.com/tables

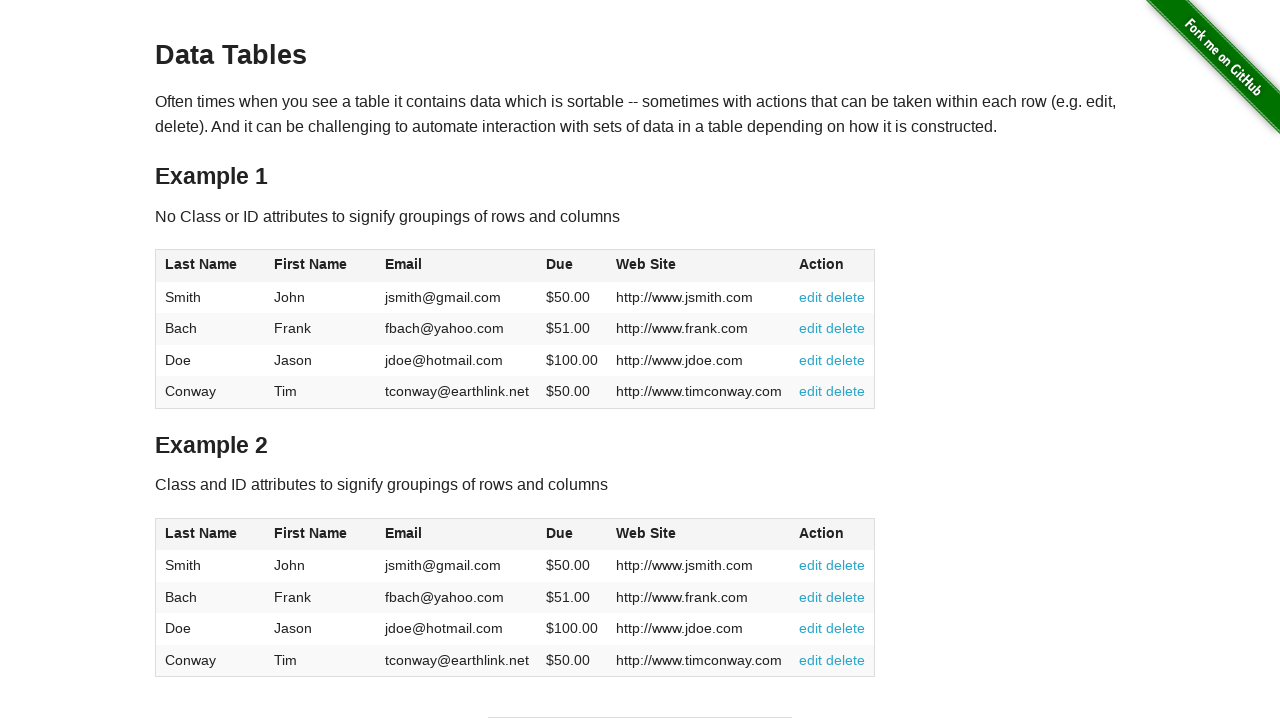

Data Tables heading loaded
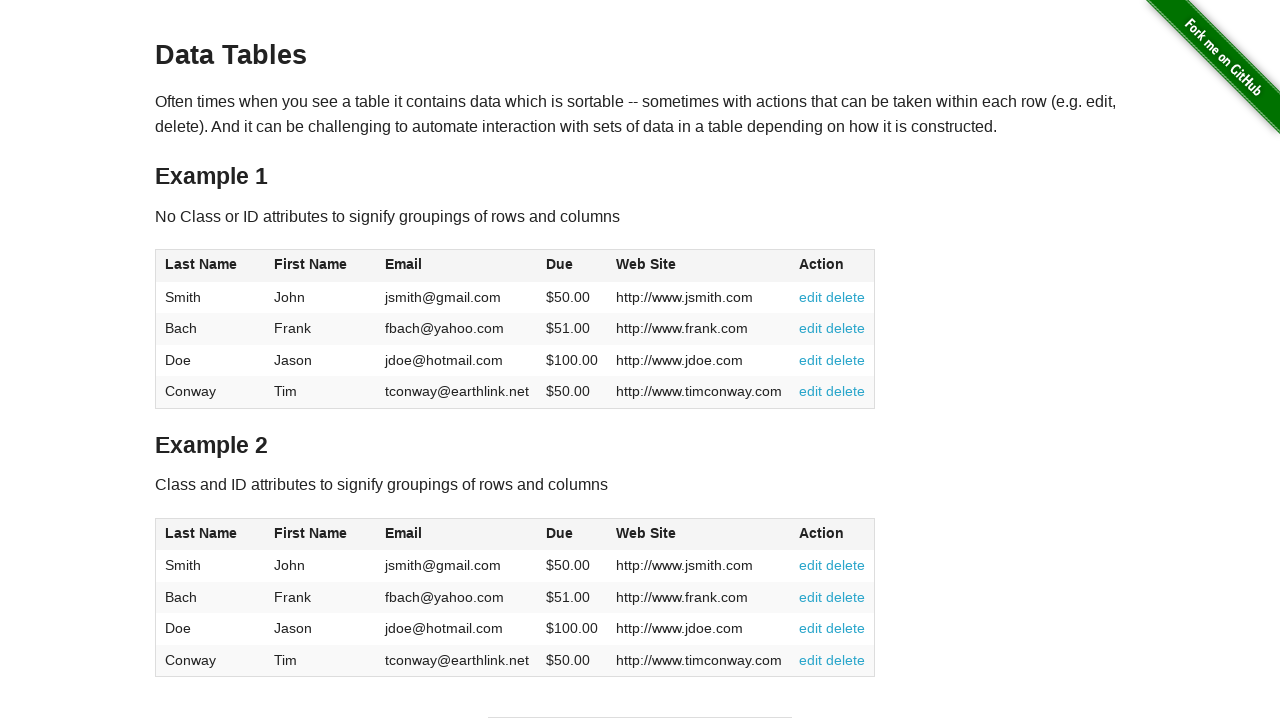

Last Name column header is visible
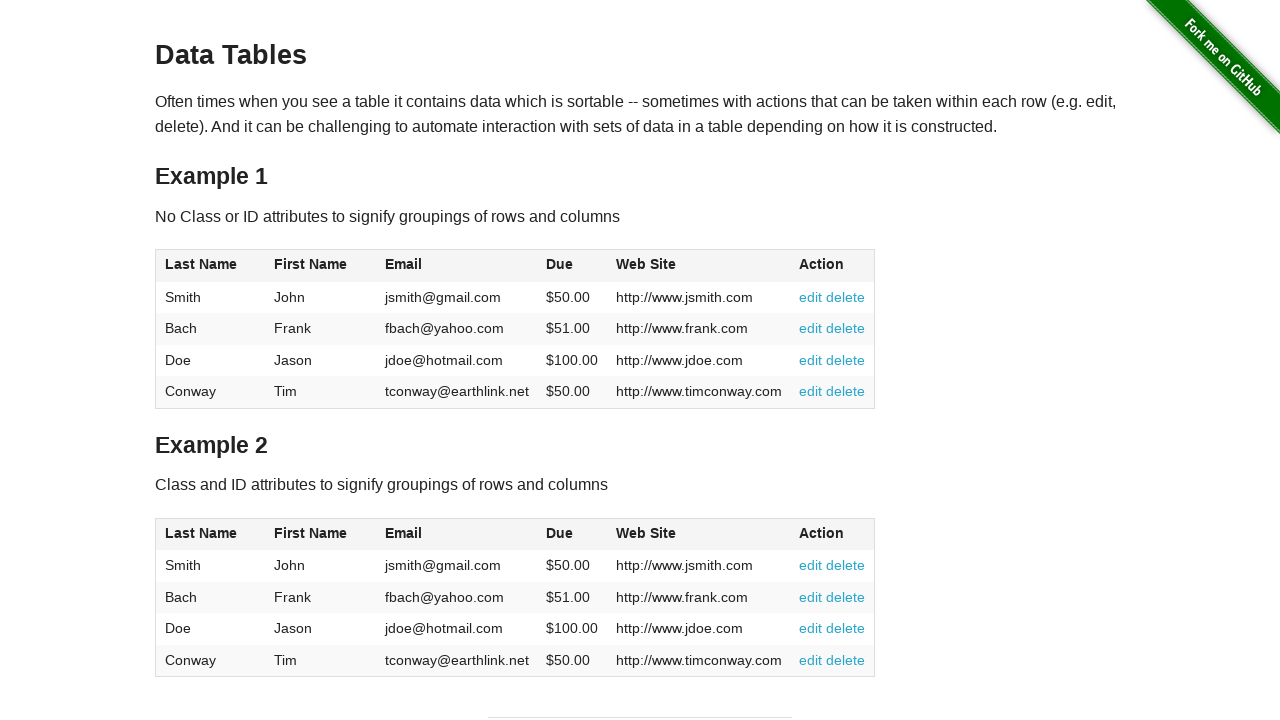

Clicked Last Name column header to sort by last name at (201, 264) on xpath=//span[text()='Last Name']
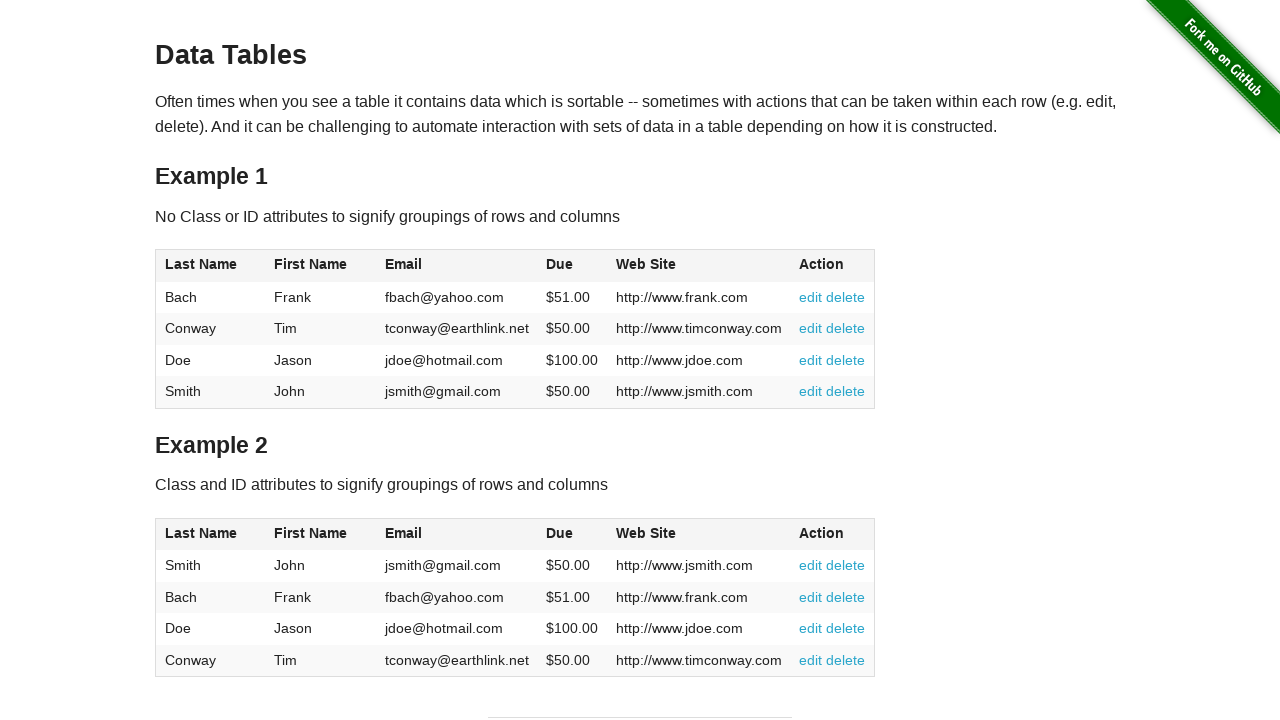

Table sorted by last name in alphabetical order
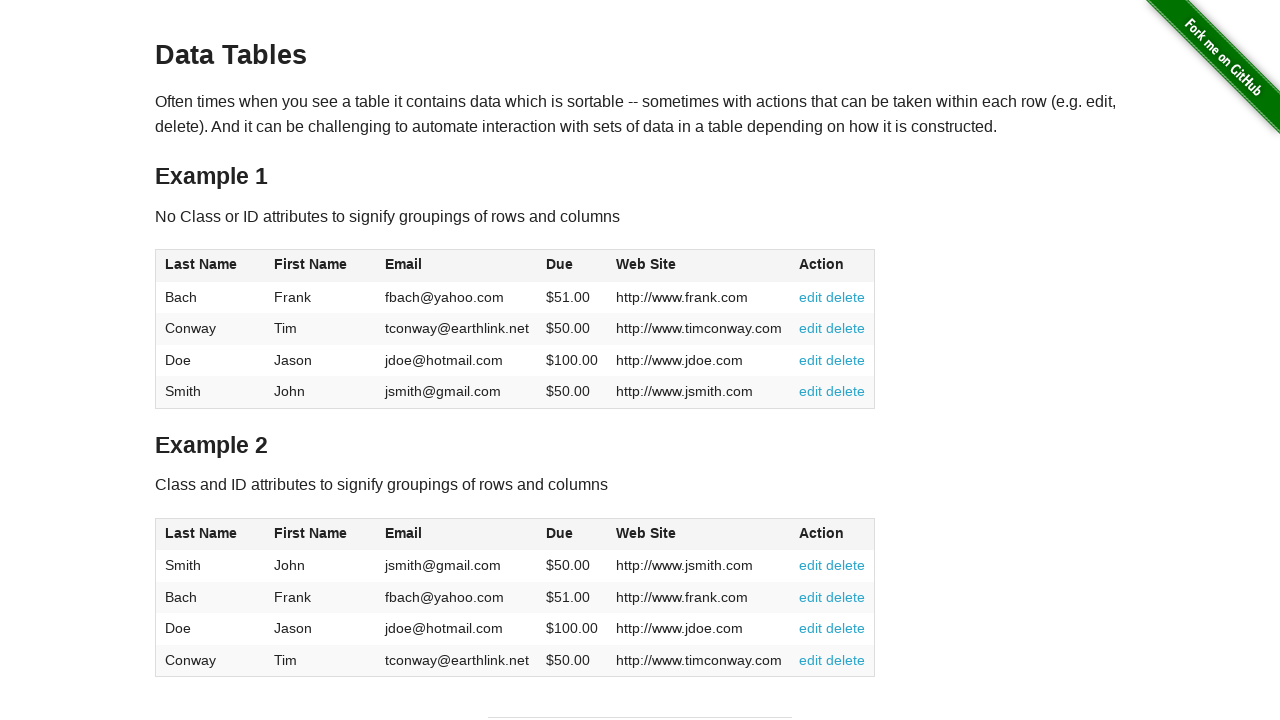

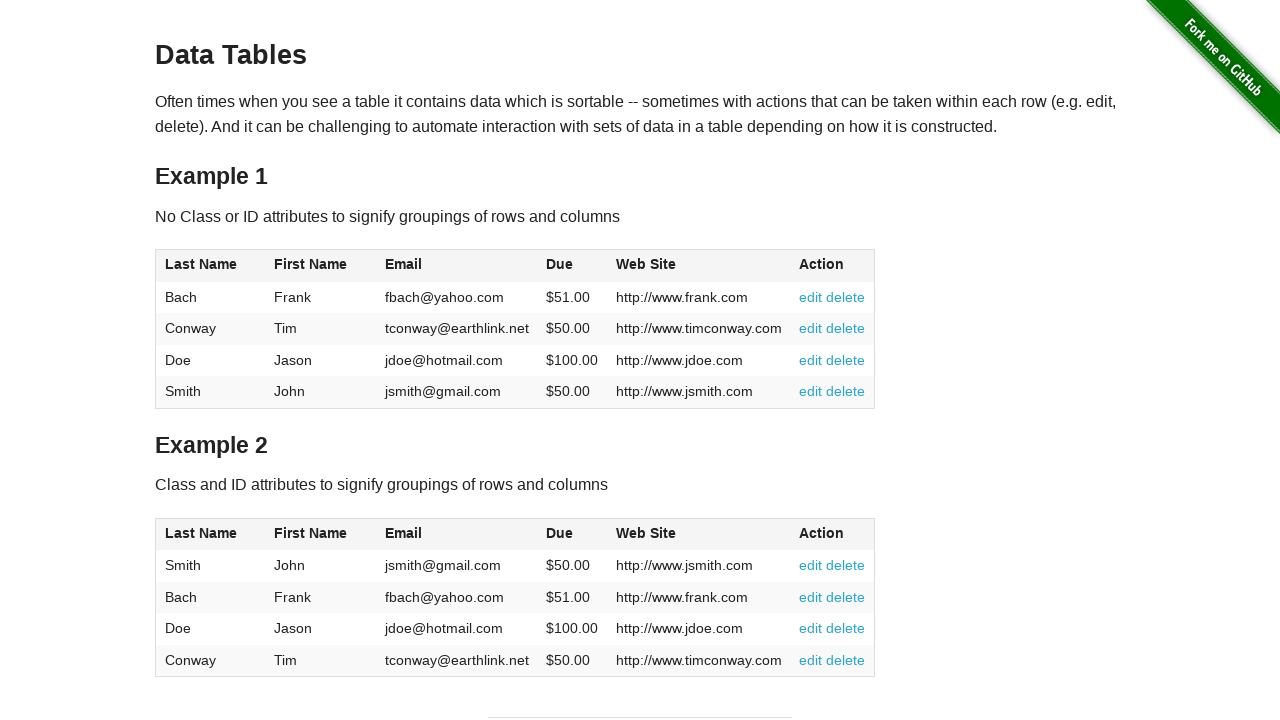